Navigates to a checkboxes page and interacts with checkboxes, verifying header and footer text on the page

Starting URL: https://the-internet.herokuapp.com/

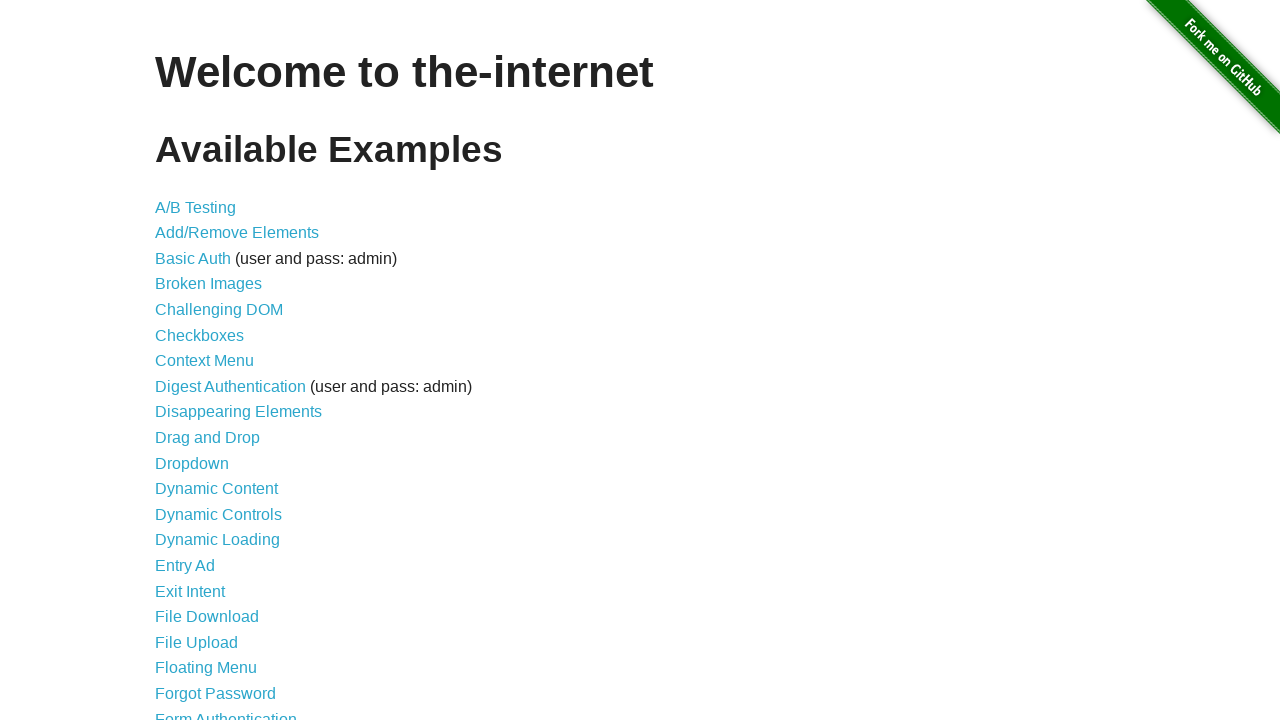

Clicked on Checkboxes link at (200, 335) on xpath=//a[contains(@href, '/checkboxes')]
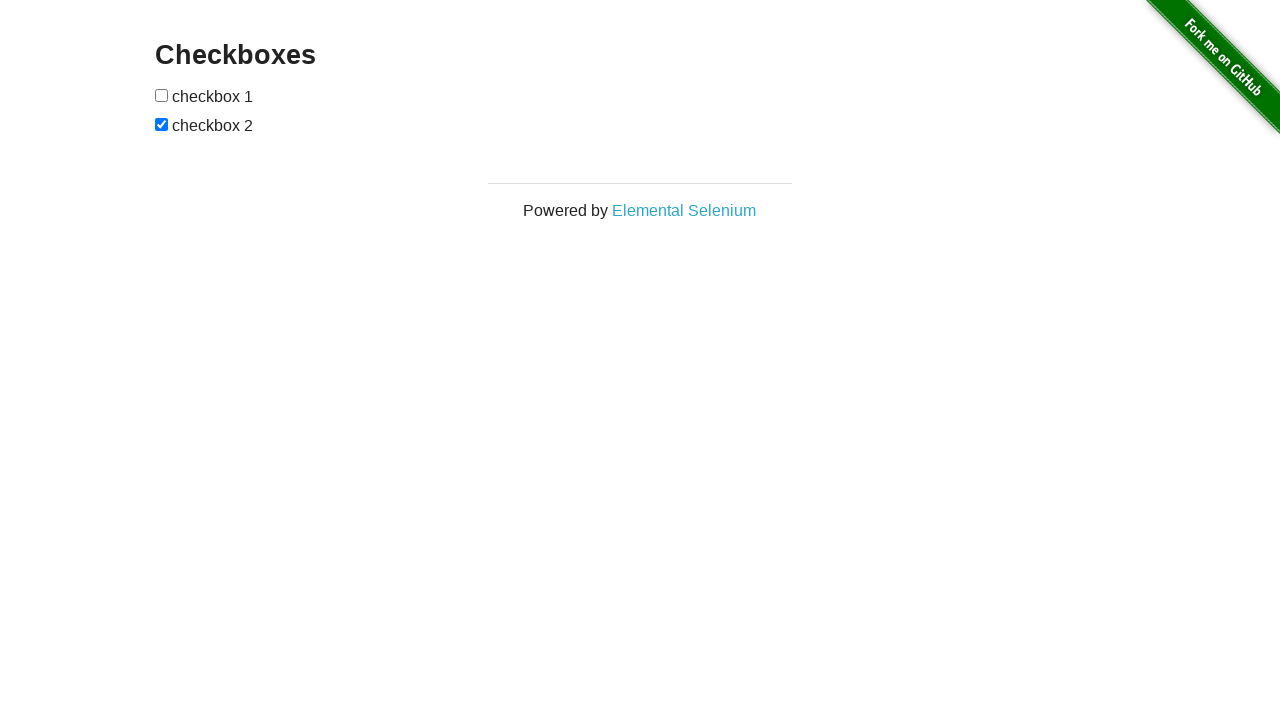

Checkboxes page loaded
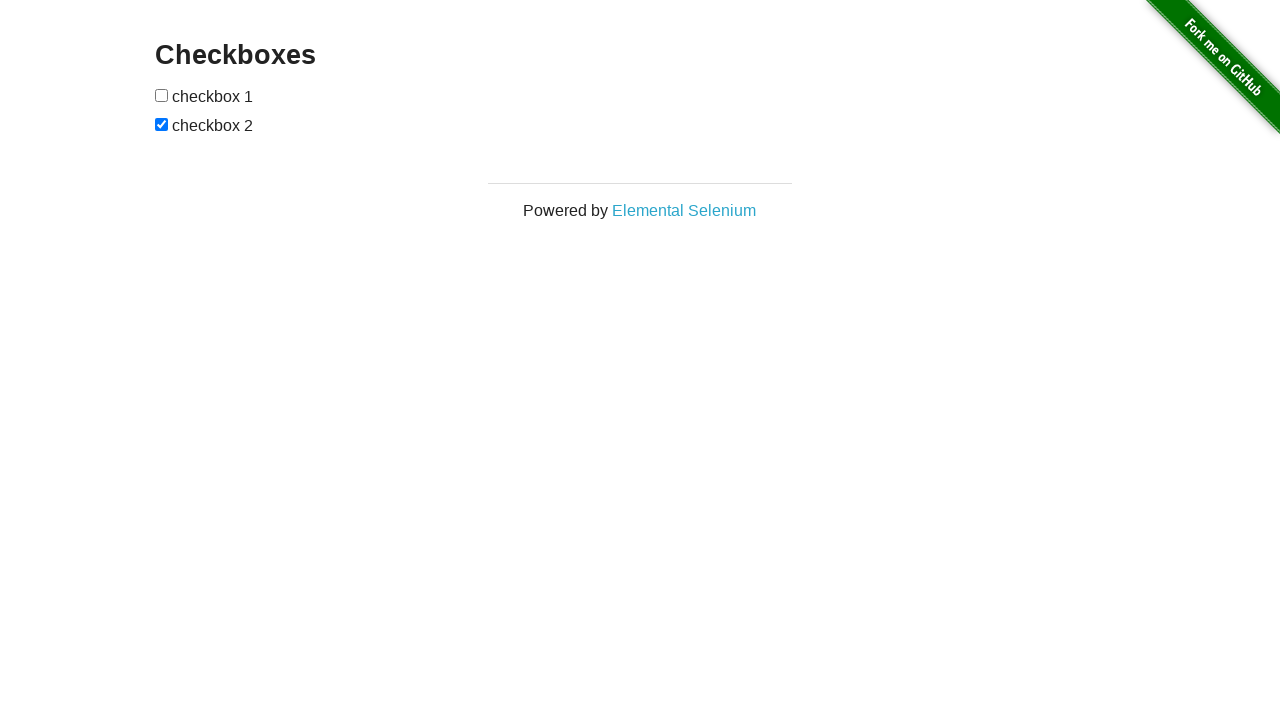

Located checkbox elements
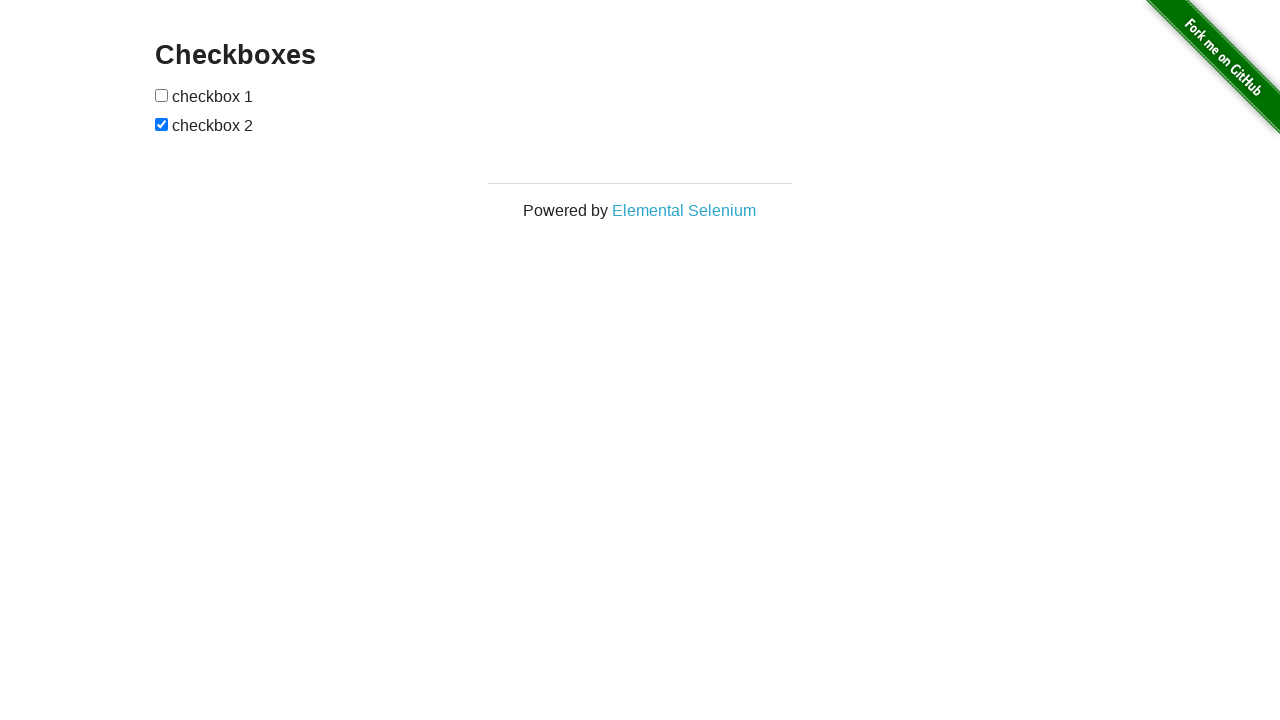

Unchecked checkbox 2 at (162, 124) on xpath=//input[@type='checkbox'][2]
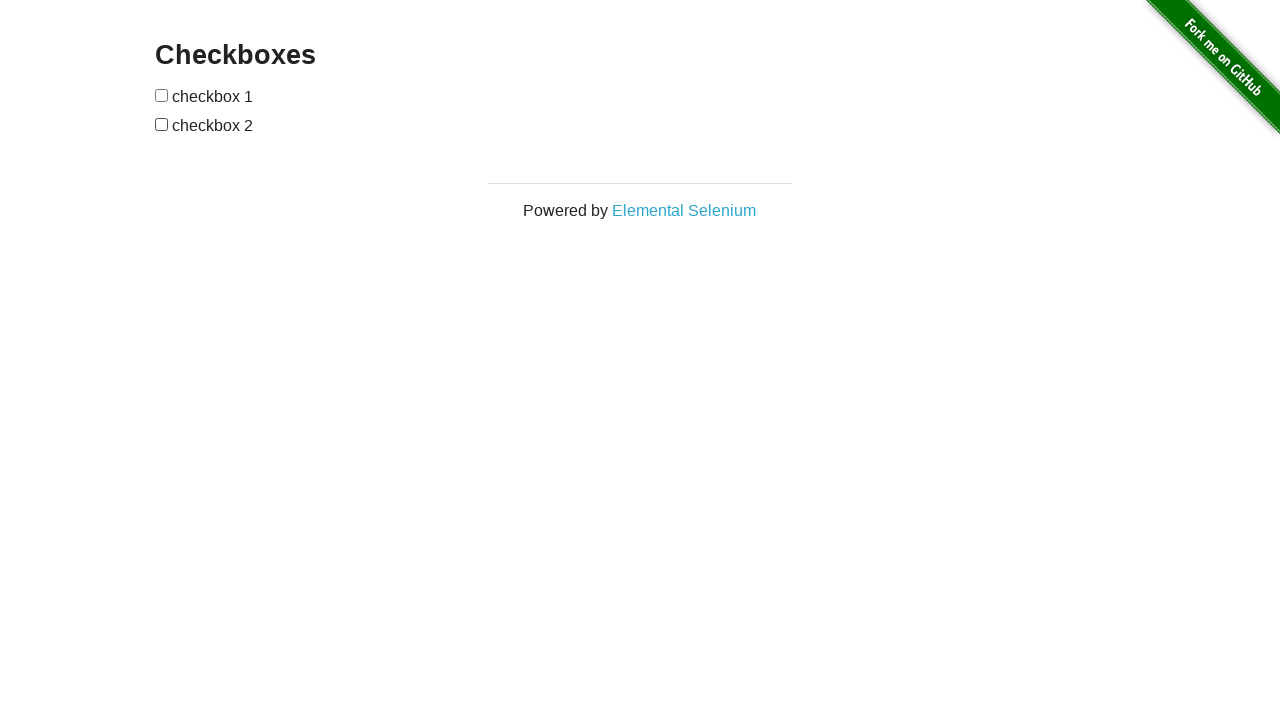

Retrieved header text
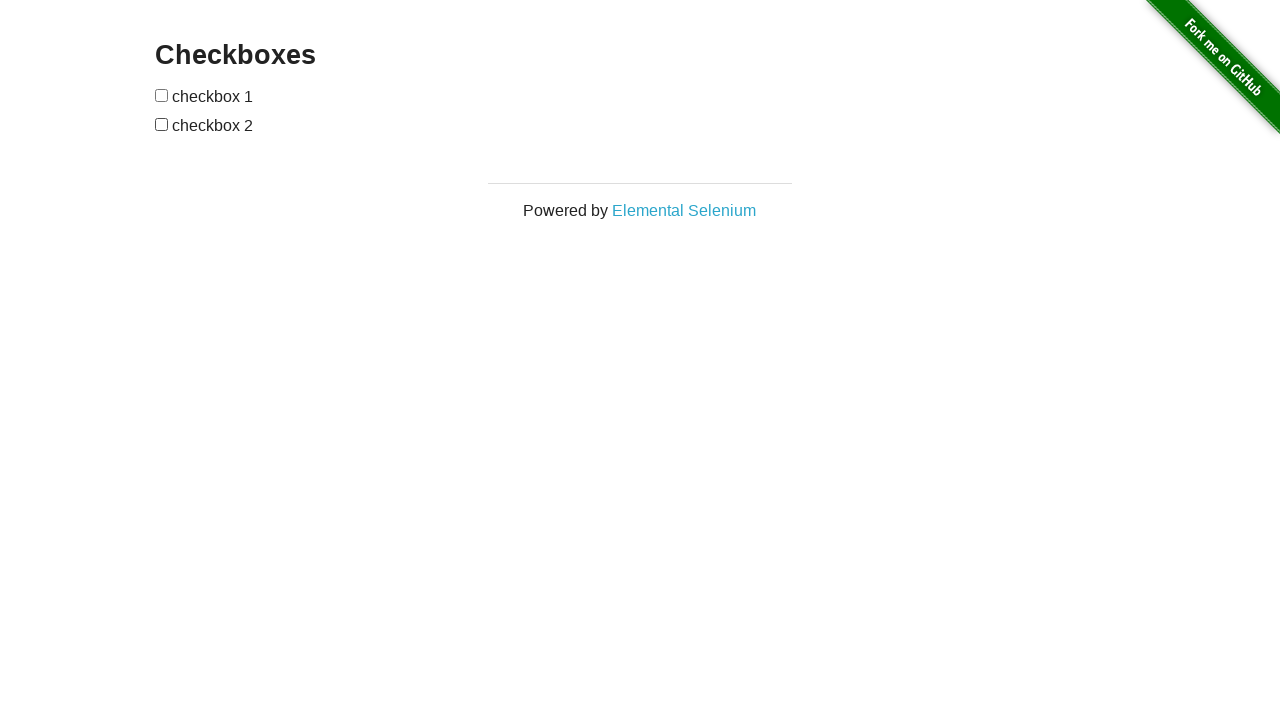

Verified header text equals 'Checkboxes'
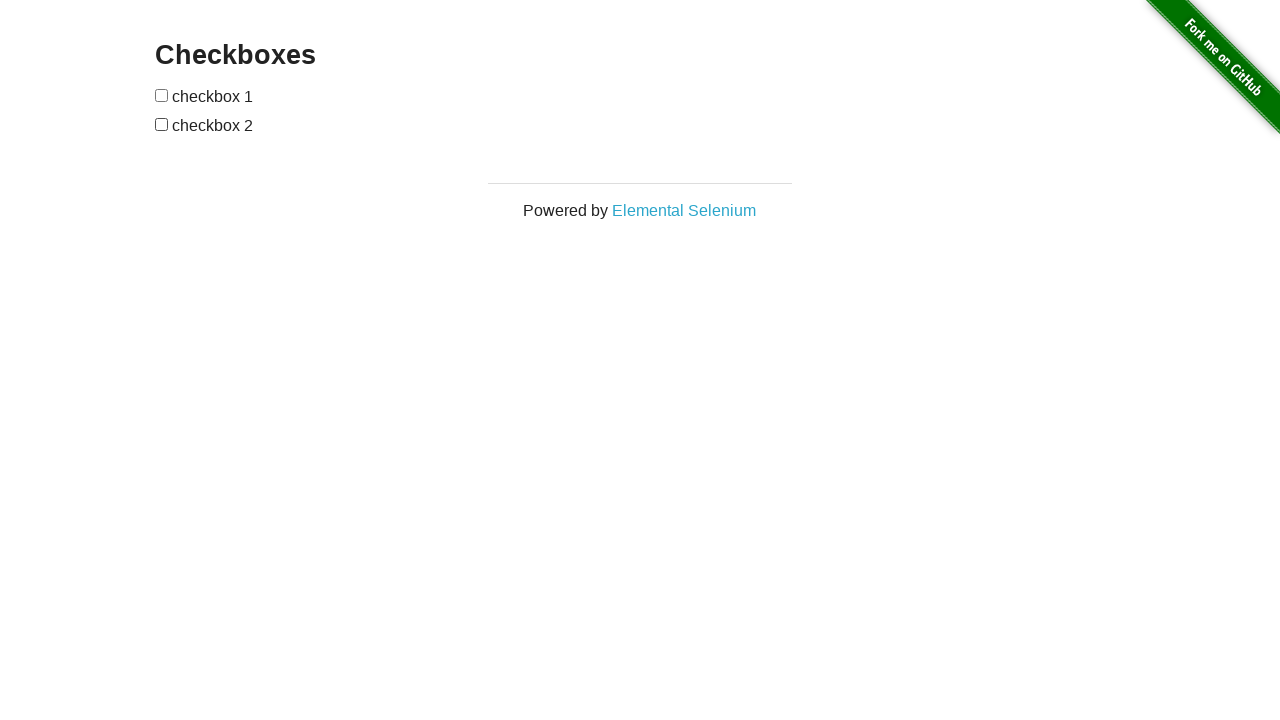

Retrieved footer text
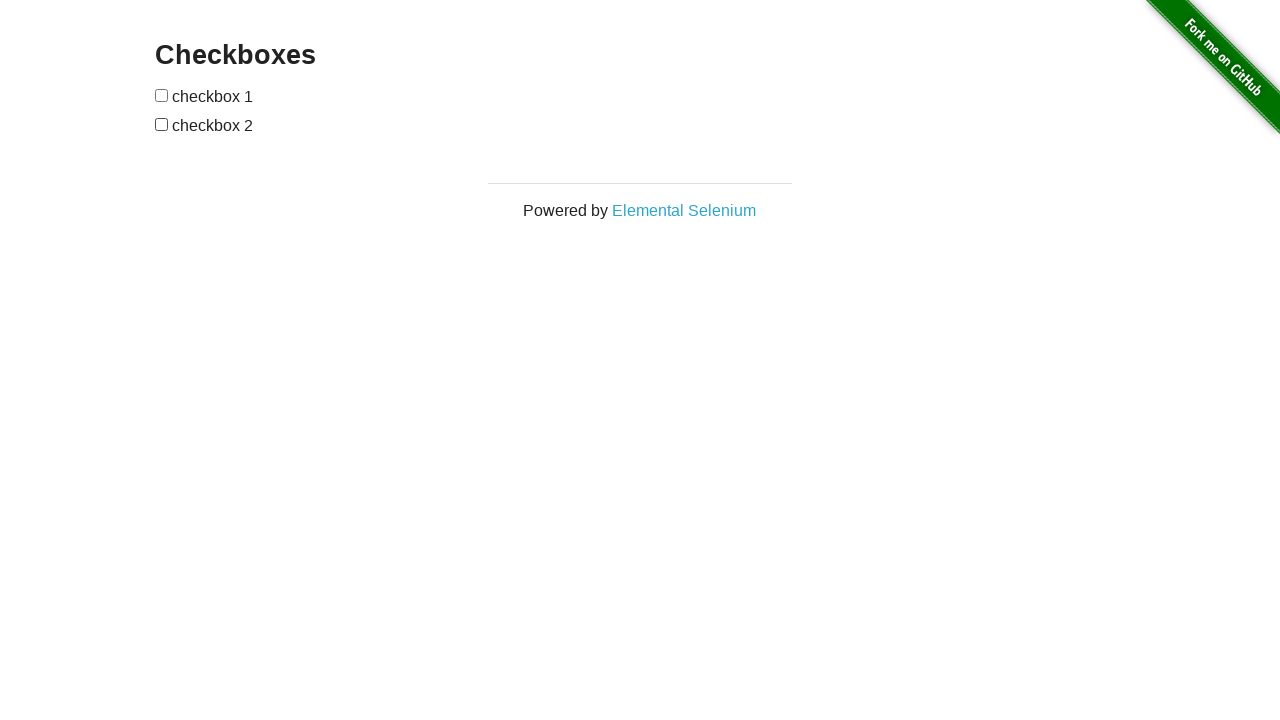

Verified footer text contains 'Powered by Elemental Selenium'
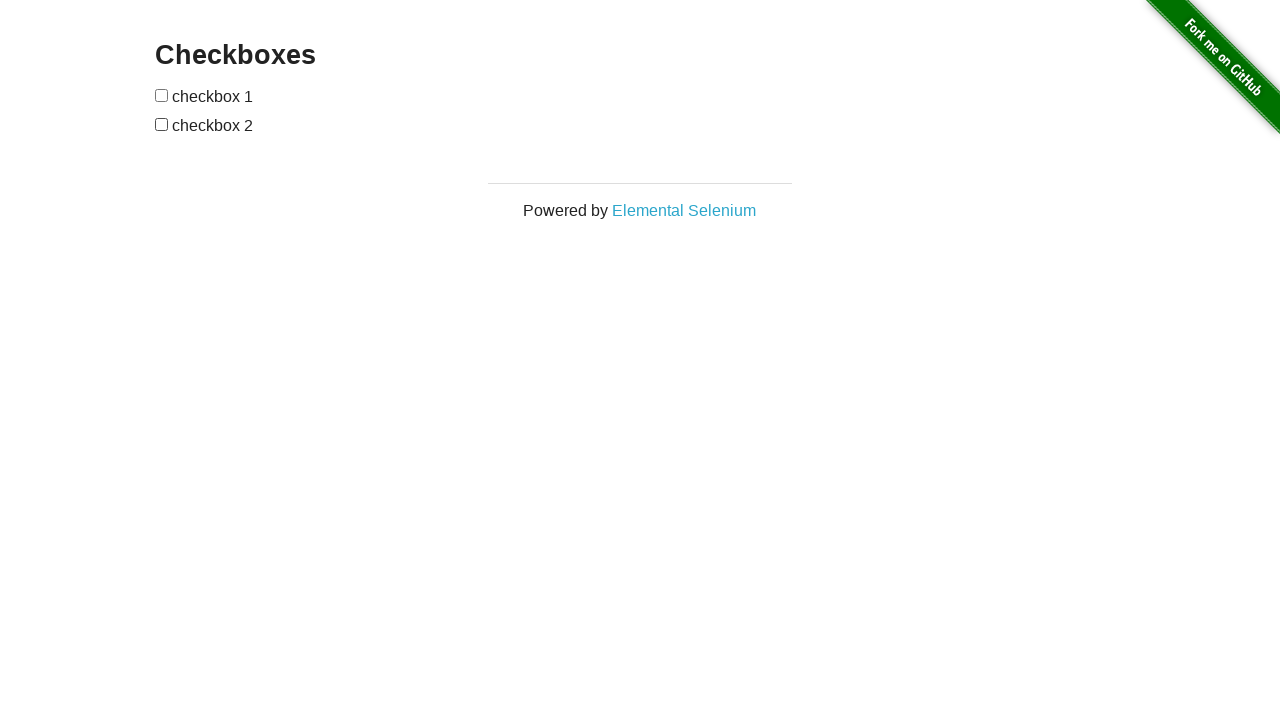

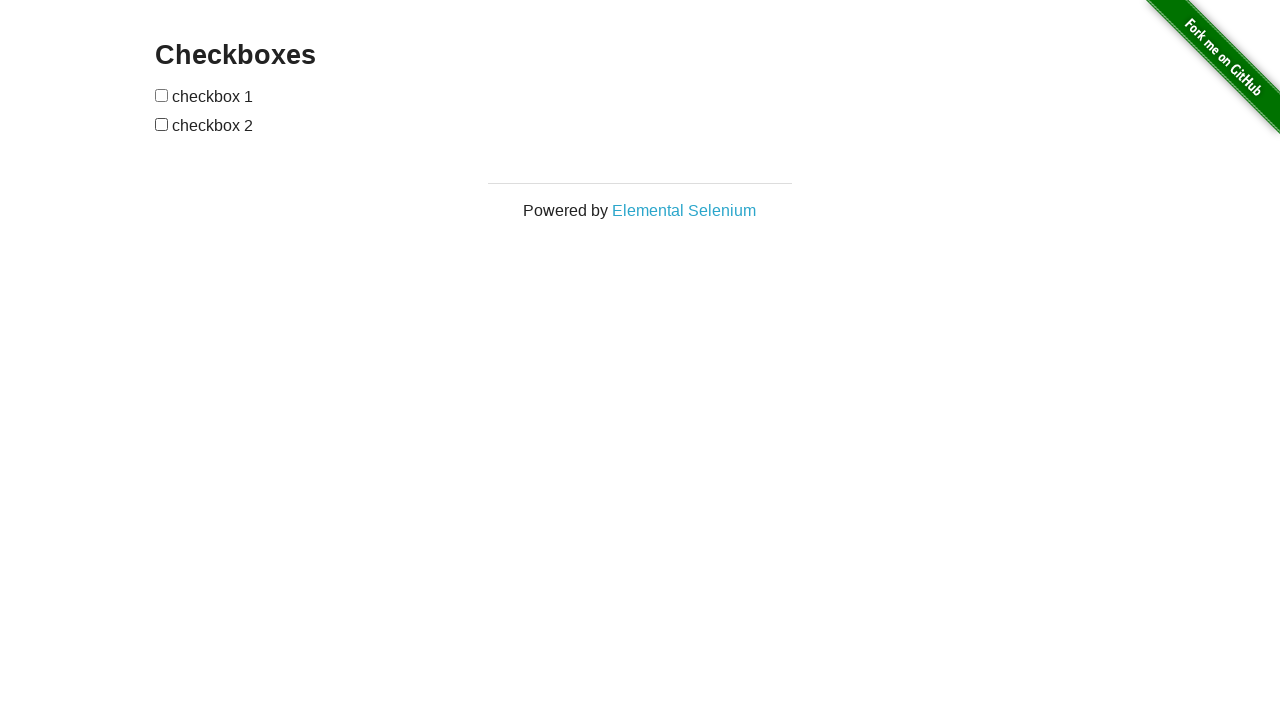